Hovers over menu items to navigate through nested menu structure and clicks on sub-item

Starting URL: https://demoqa.com/menu/

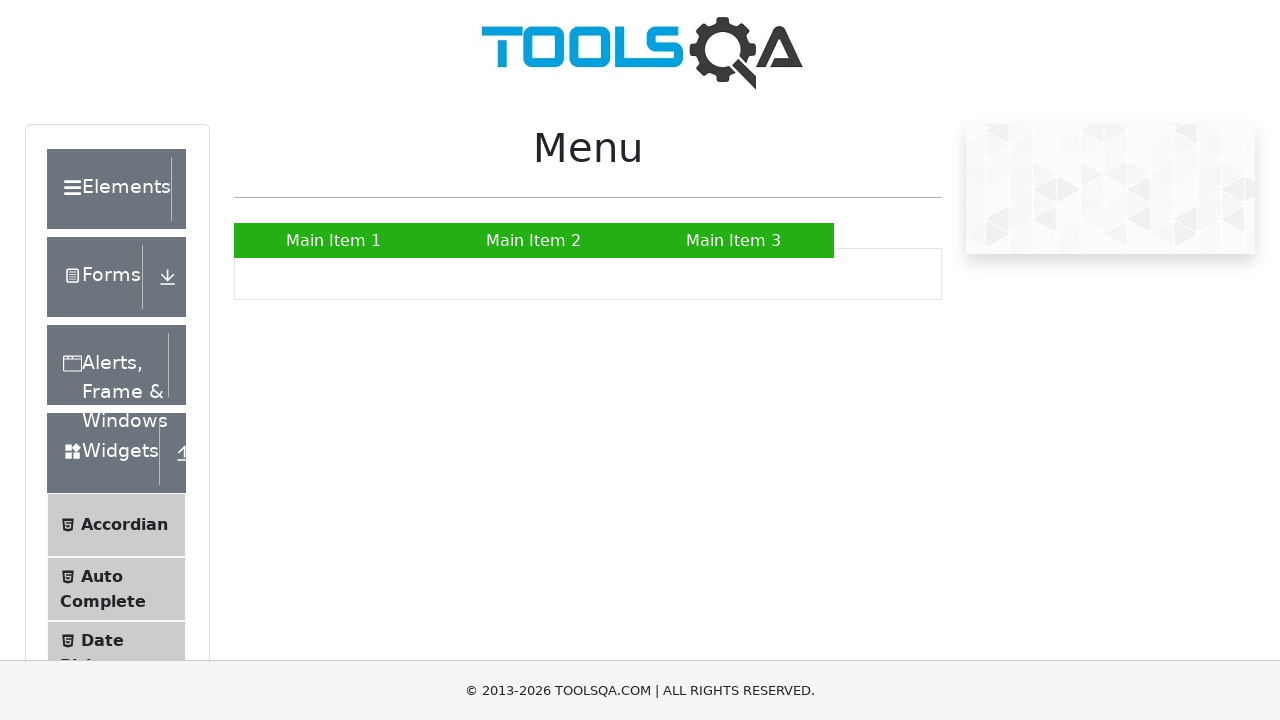

Hovered over Main Item 2 to reveal submenu at (534, 240) on xpath=//a[normalize-space()='Main Item 2']
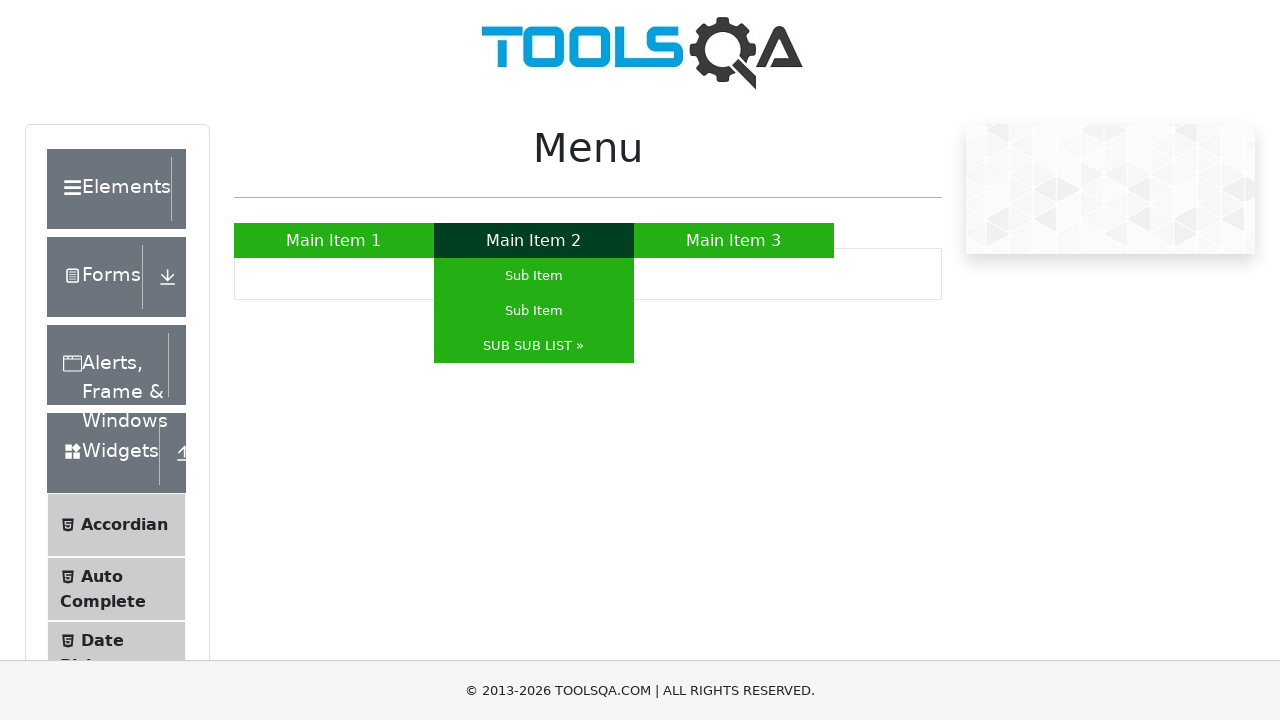

Hovered over SUB SUB LIST to reveal nested submenu at (534, 346) on xpath=//a[normalize-space()='SUB SUB LIST »']
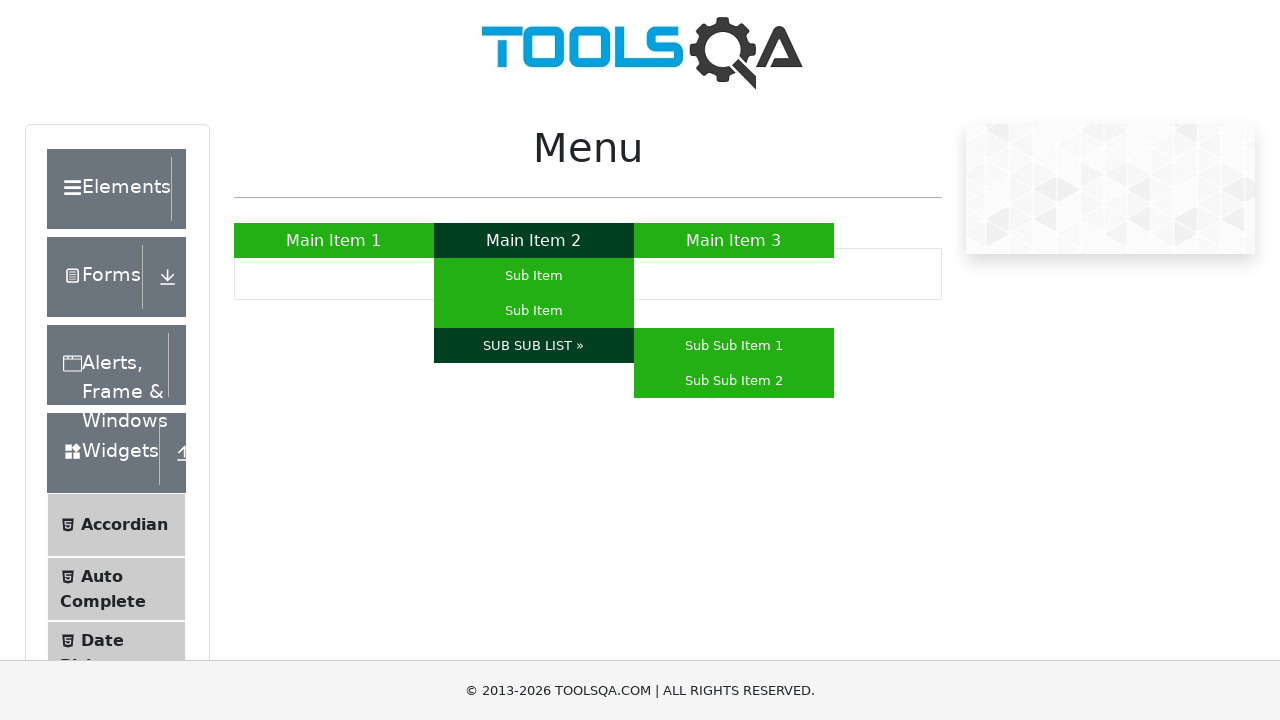

Clicked on Sub Sub Item 2 at (734, 380) on xpath=//a[normalize-space()='Sub Sub Item 2']
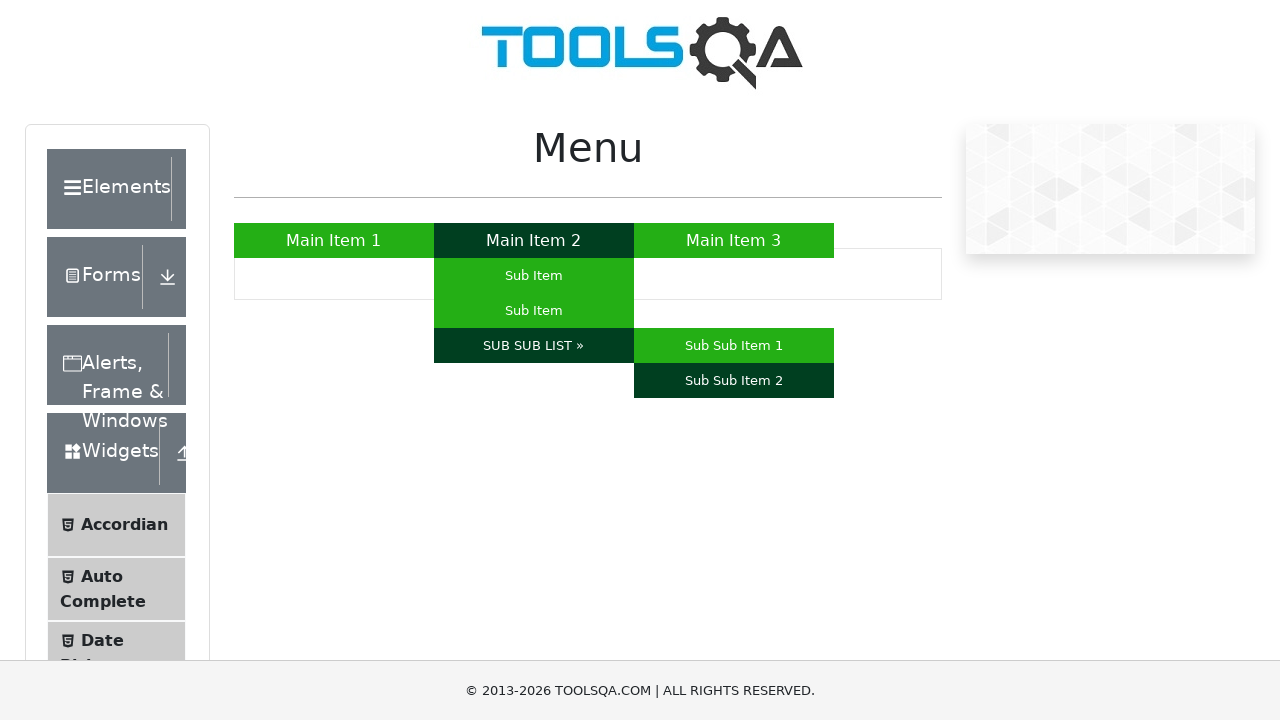

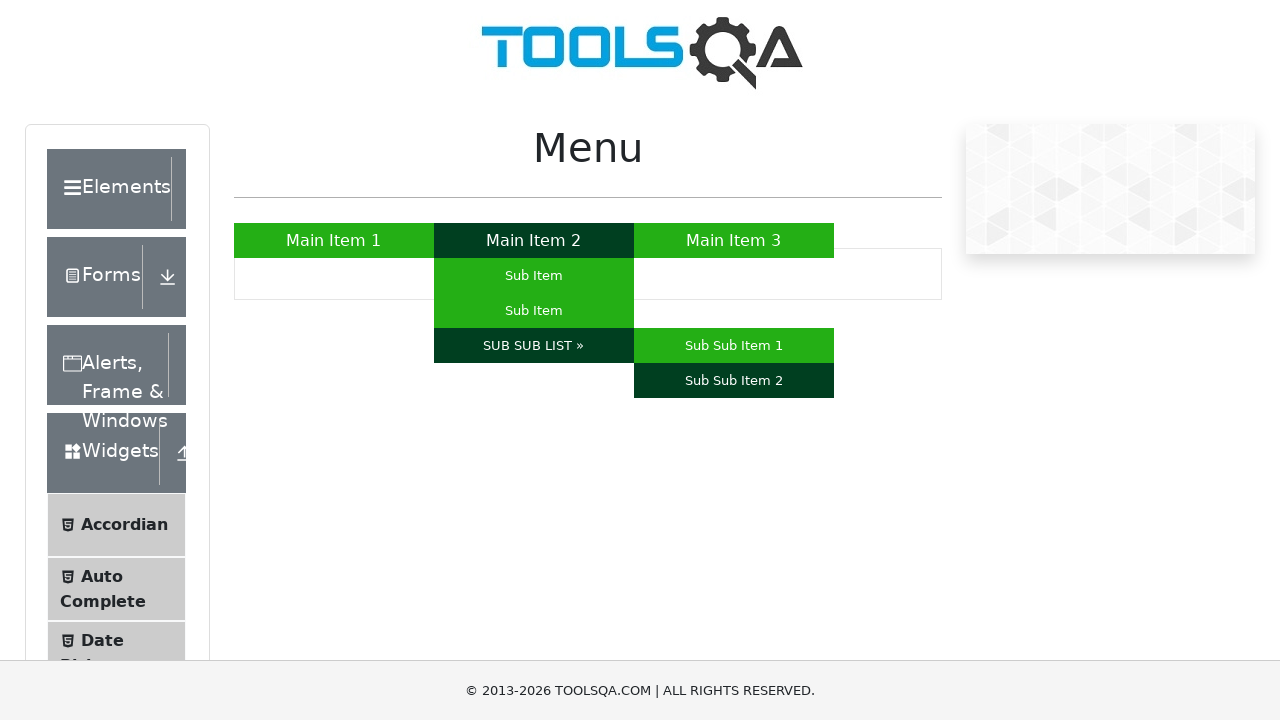